Tests filtering to display only completed items and verifies all filter links highlight correctly

Starting URL: https://demo.playwright.dev/todomvc

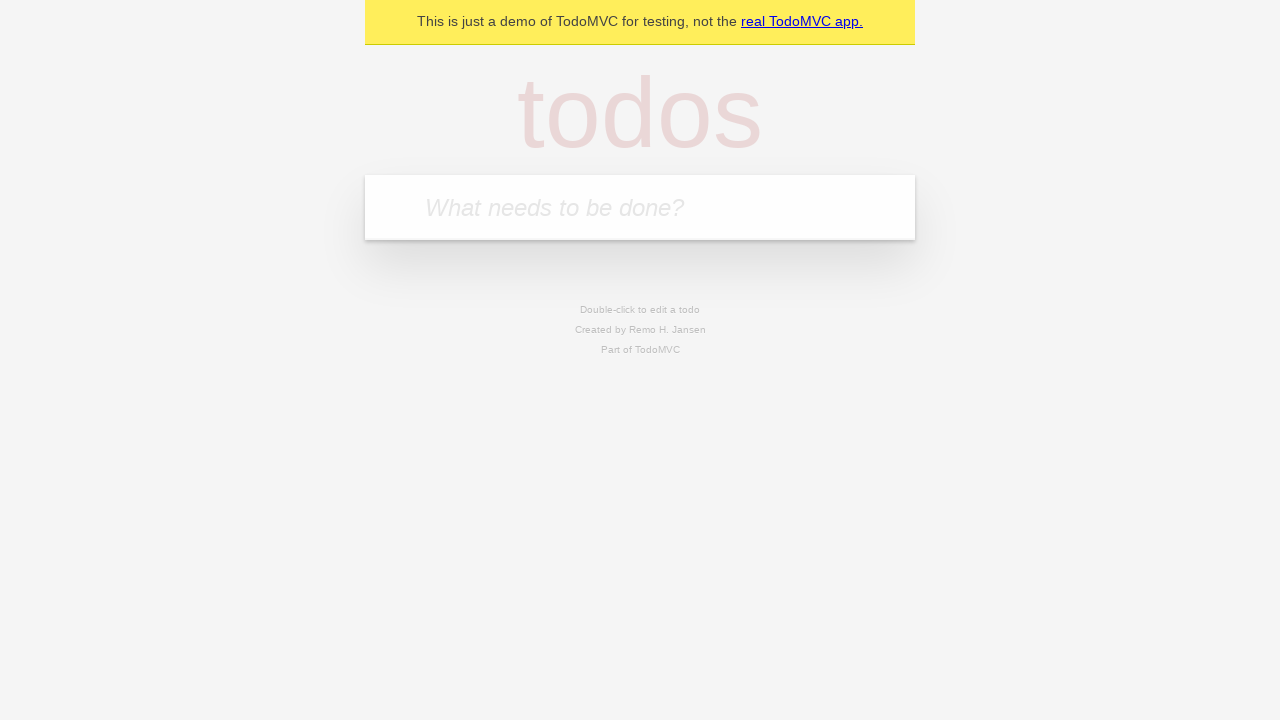

Filled todo input with 'buy some cheese' on internal:attr=[placeholder="What needs to be done?"i]
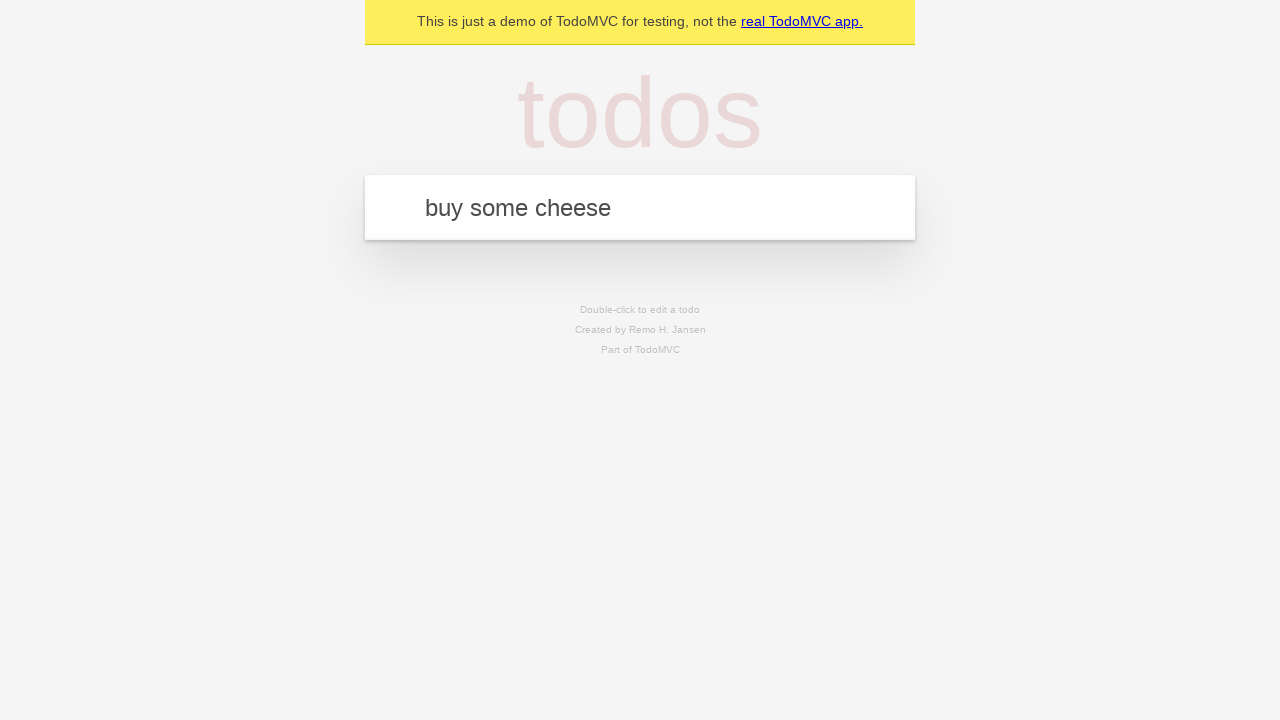

Pressed Enter to create todo 'buy some cheese' on internal:attr=[placeholder="What needs to be done?"i]
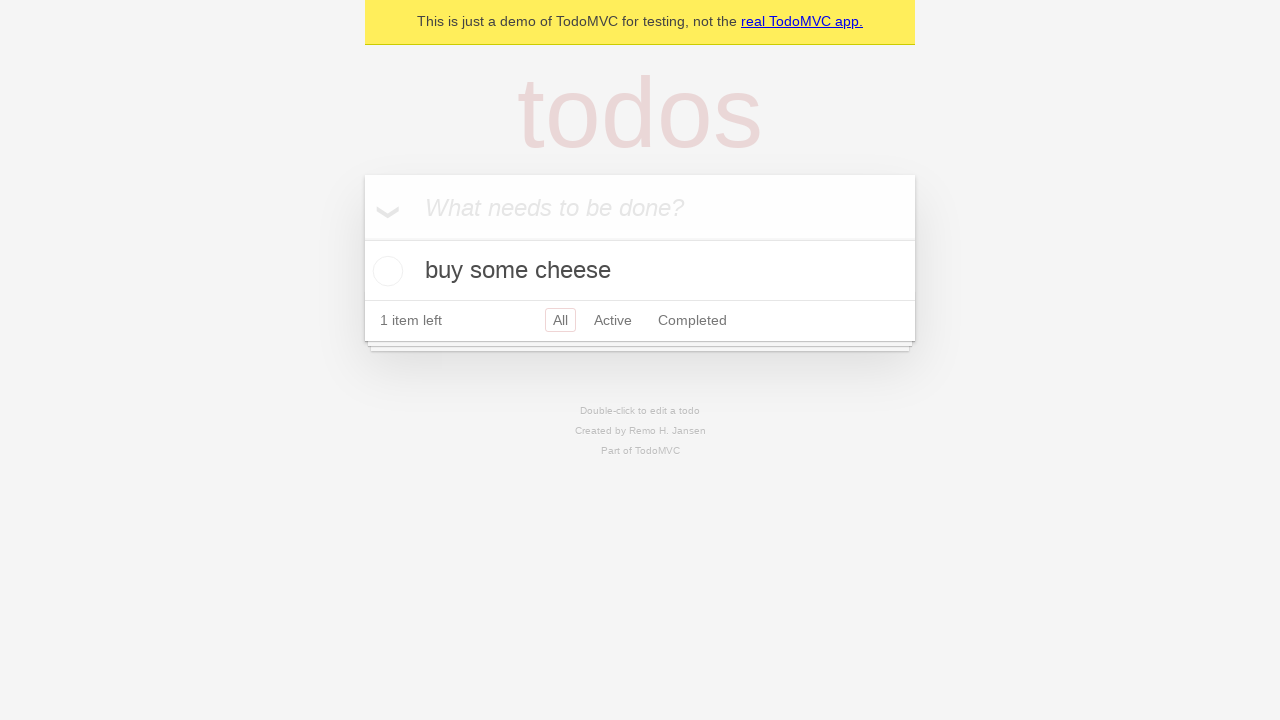

Filled todo input with 'feed the cat' on internal:attr=[placeholder="What needs to be done?"i]
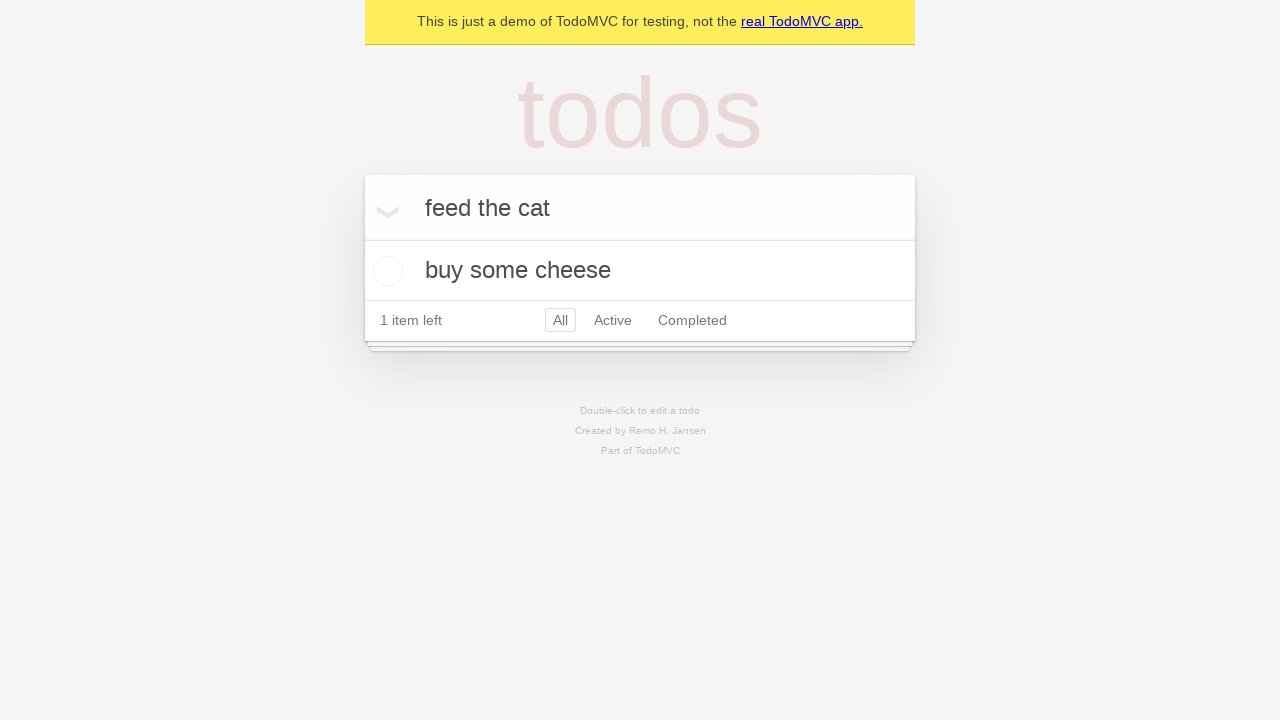

Pressed Enter to create todo 'feed the cat' on internal:attr=[placeholder="What needs to be done?"i]
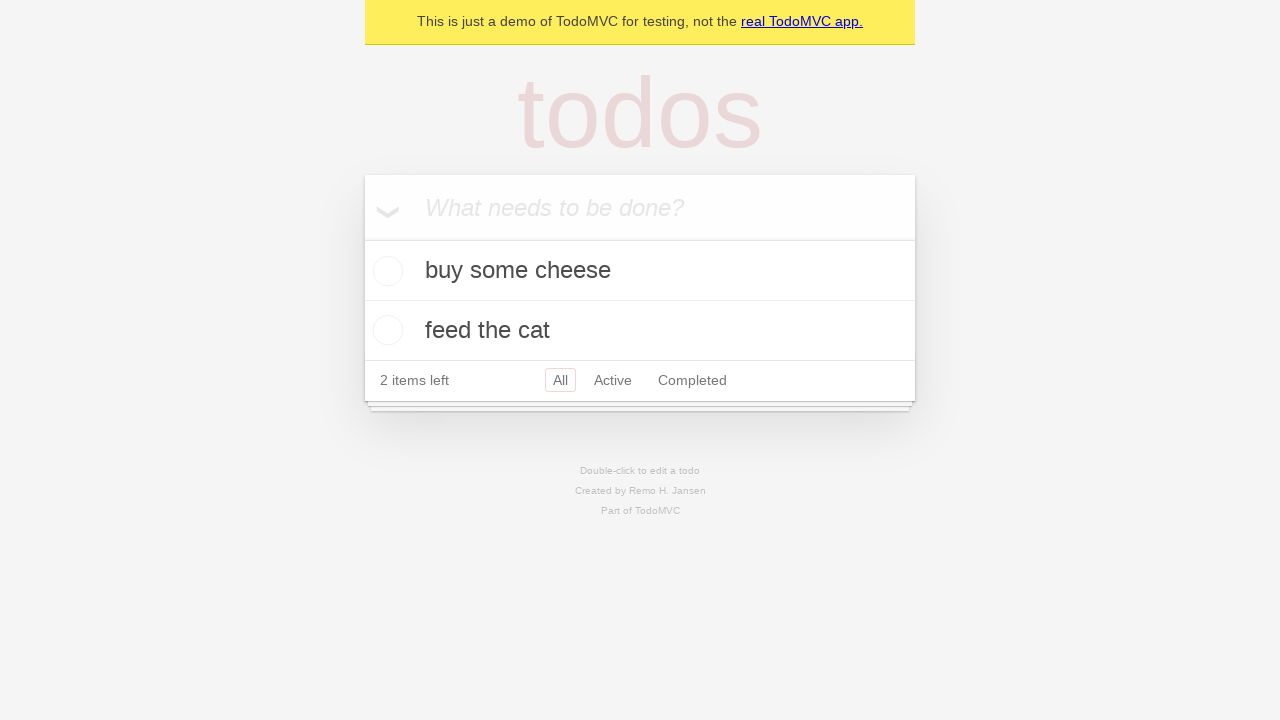

Filled todo input with 'book a doctors appointment' on internal:attr=[placeholder="What needs to be done?"i]
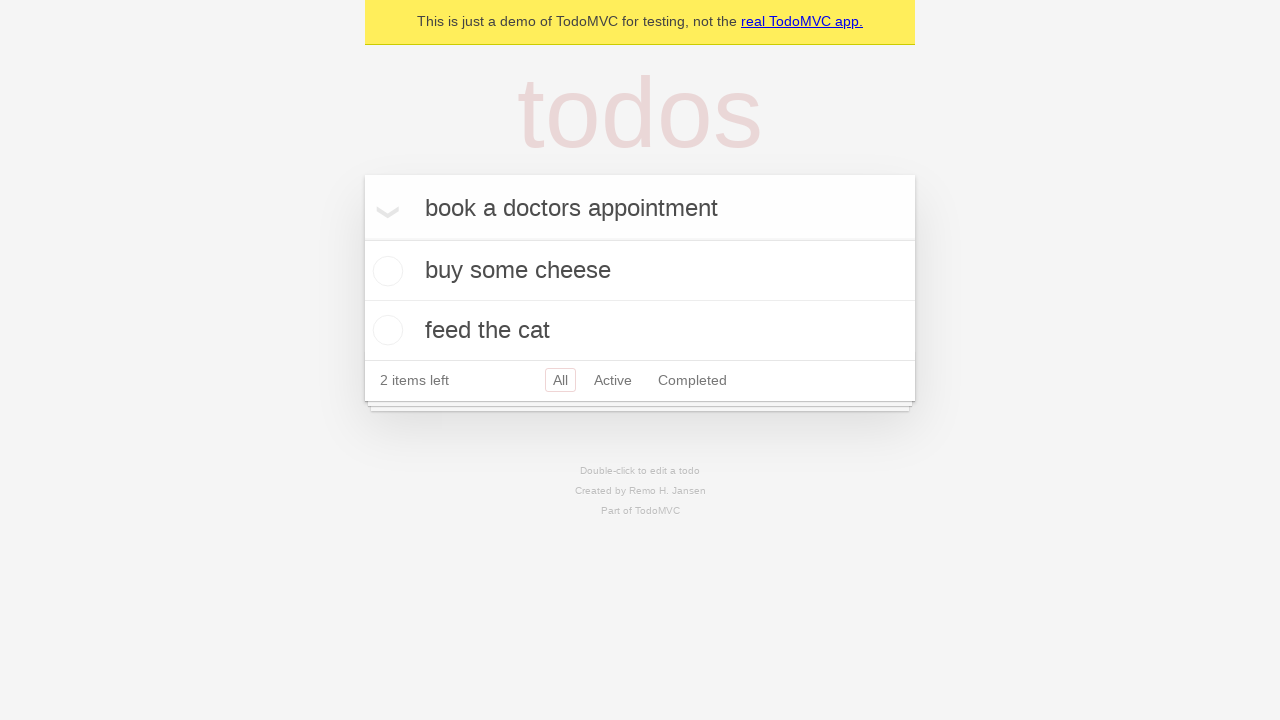

Pressed Enter to create todo 'book a doctors appointment' on internal:attr=[placeholder="What needs to be done?"i]
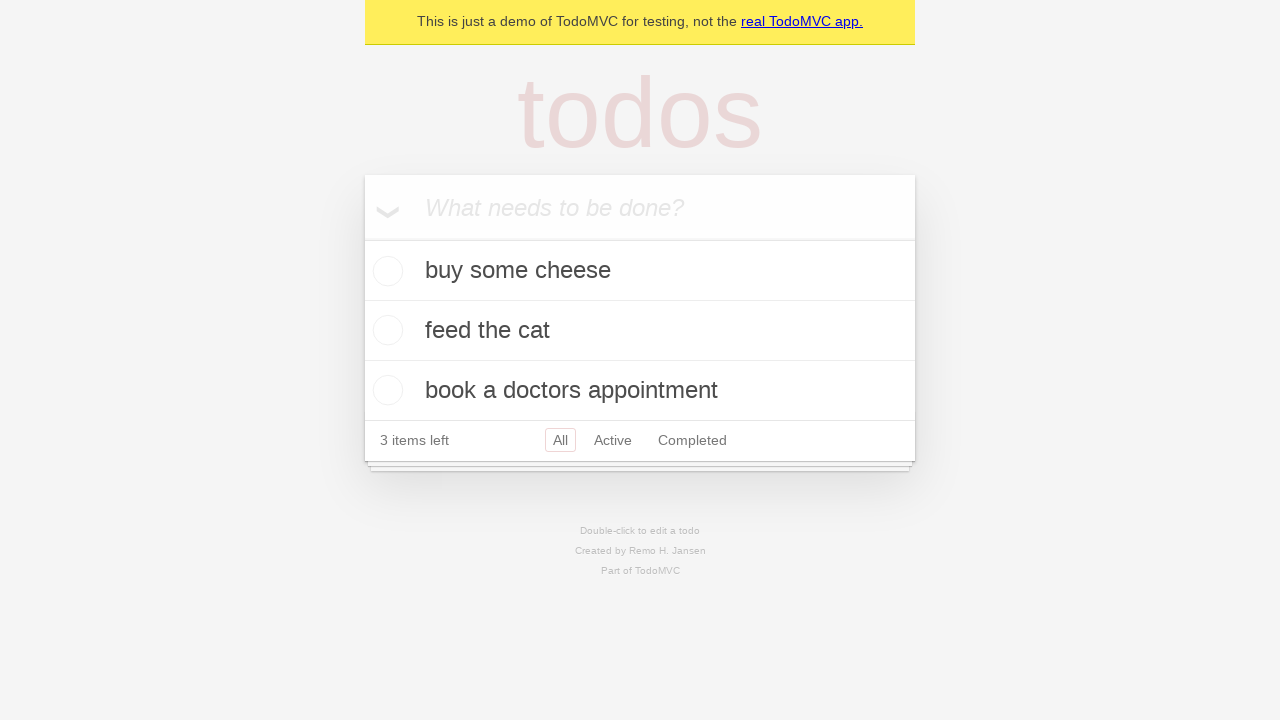

Checked the second todo item as completed at (385, 330) on internal:testid=[data-testid="todo-item"s] >> nth=1 >> internal:role=checkbox
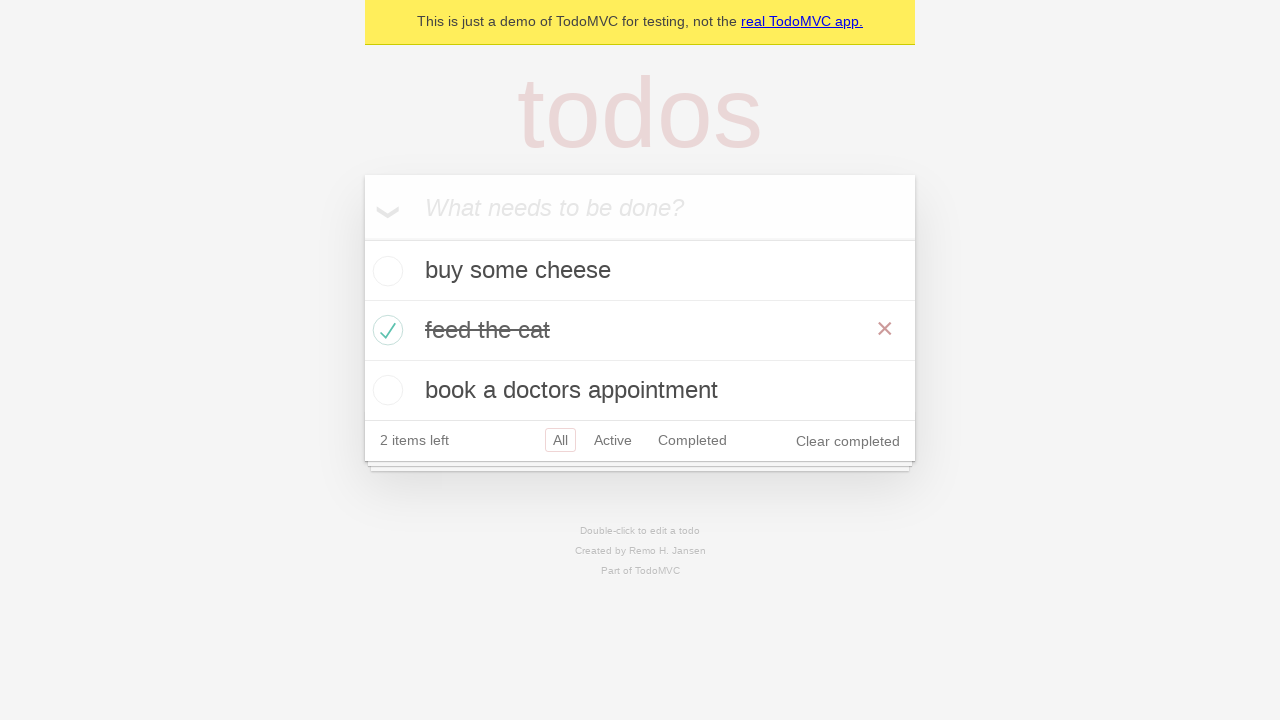

Clicked Completed filter link at (692, 440) on internal:role=link[name="Completed"i]
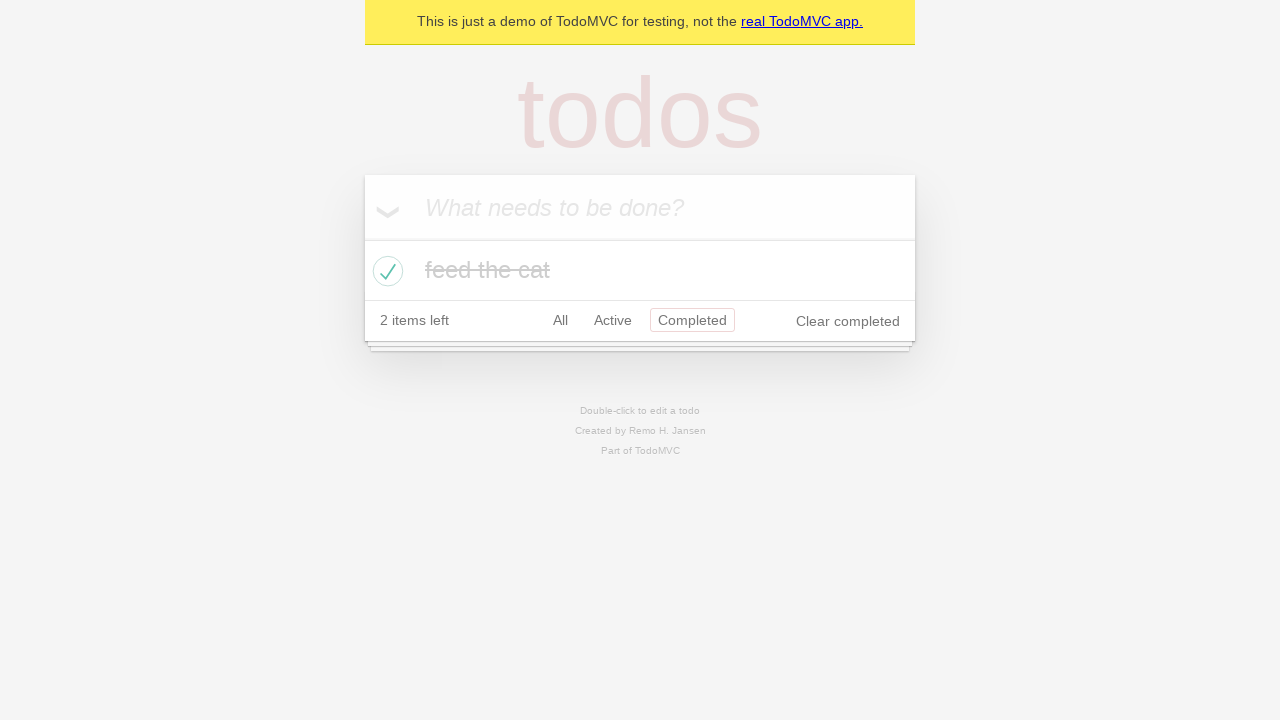

Clicked Active filter link at (613, 320) on internal:role=link[name="Active"i]
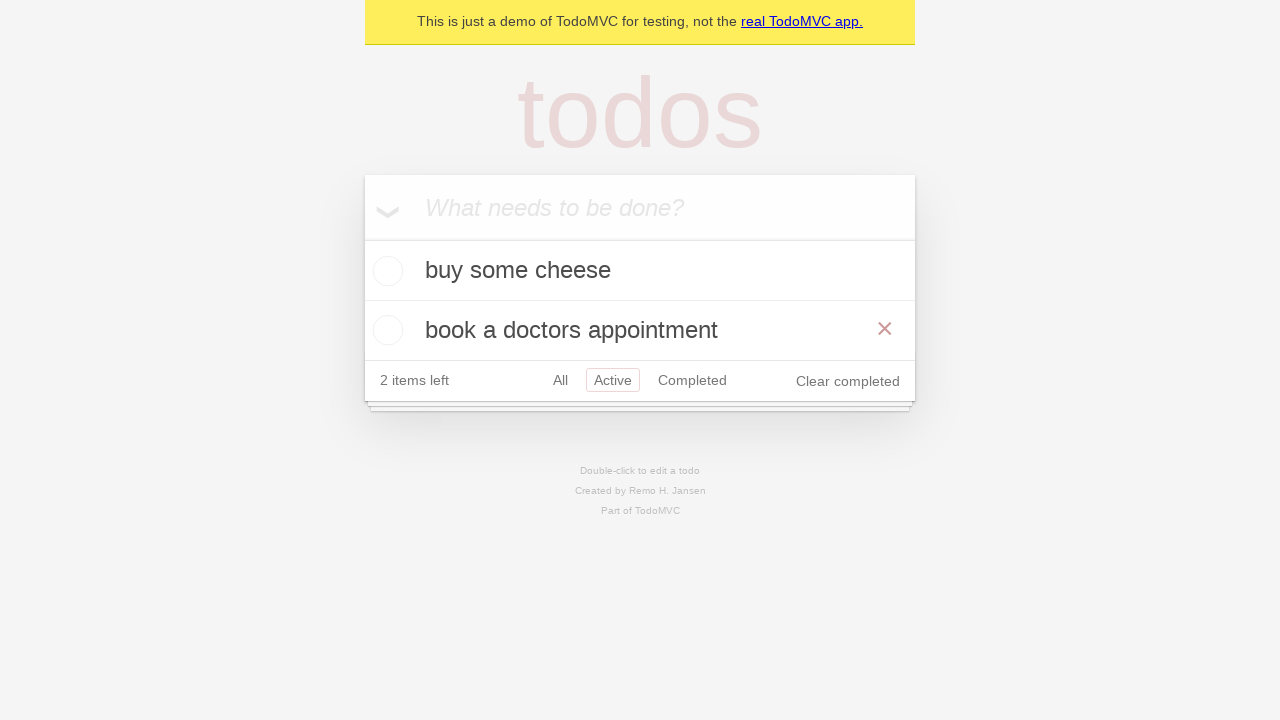

Clicked All filter link at (560, 380) on internal:role=link[name="All"i]
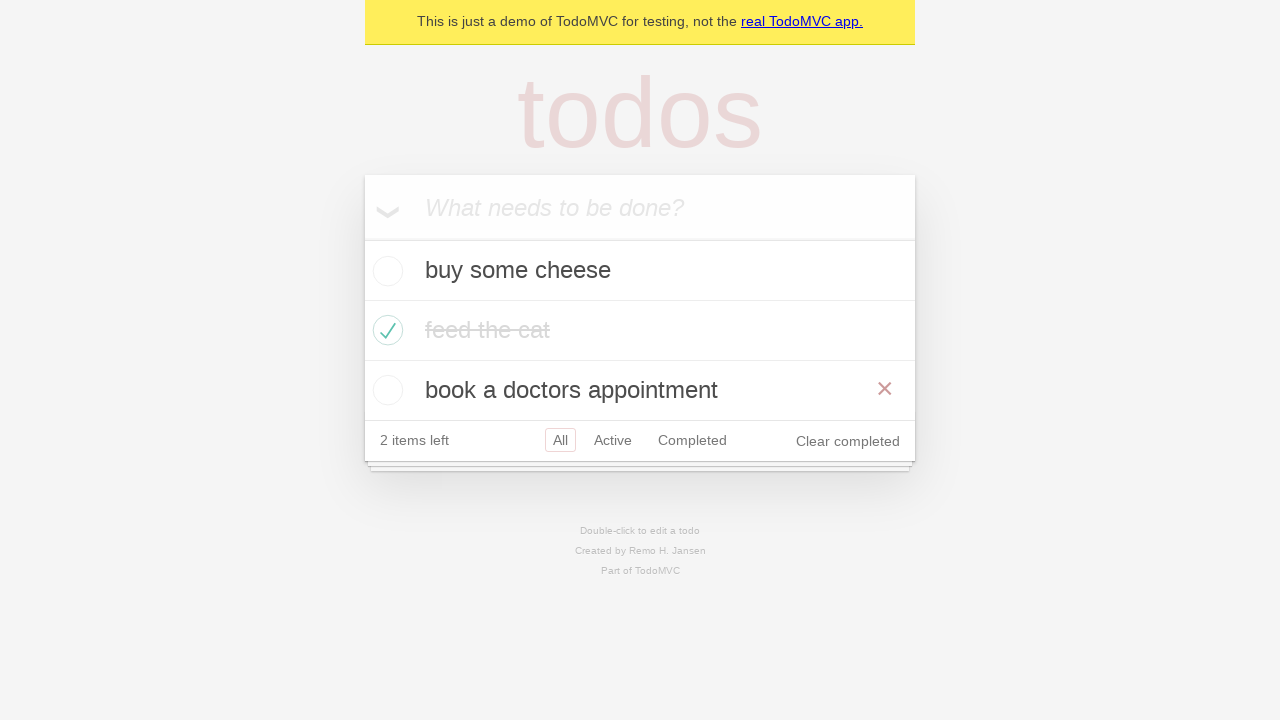

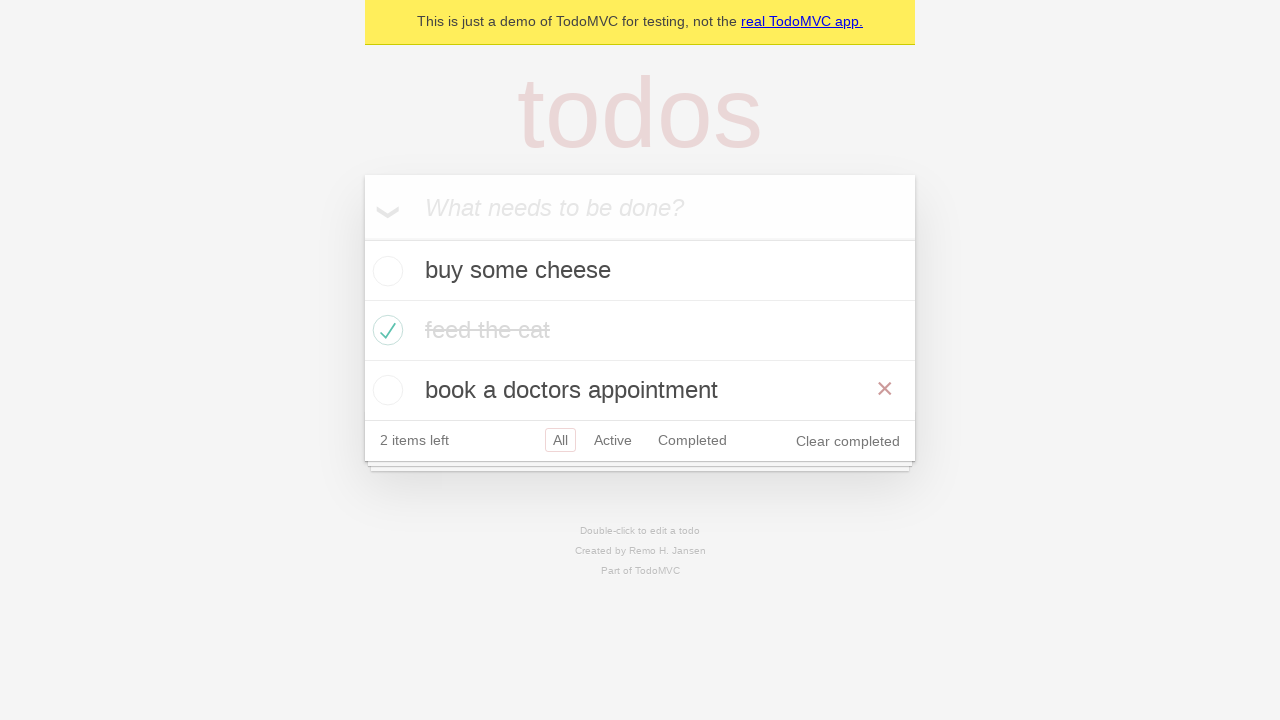